Tests radio button interaction on W3Schools tryit page by switching to the iframe and clicking a radio button if it's not already selected

Starting URL: https://www.w3schools.com/tags/tryit.asp?filename=tryhtml5_input_type_radio

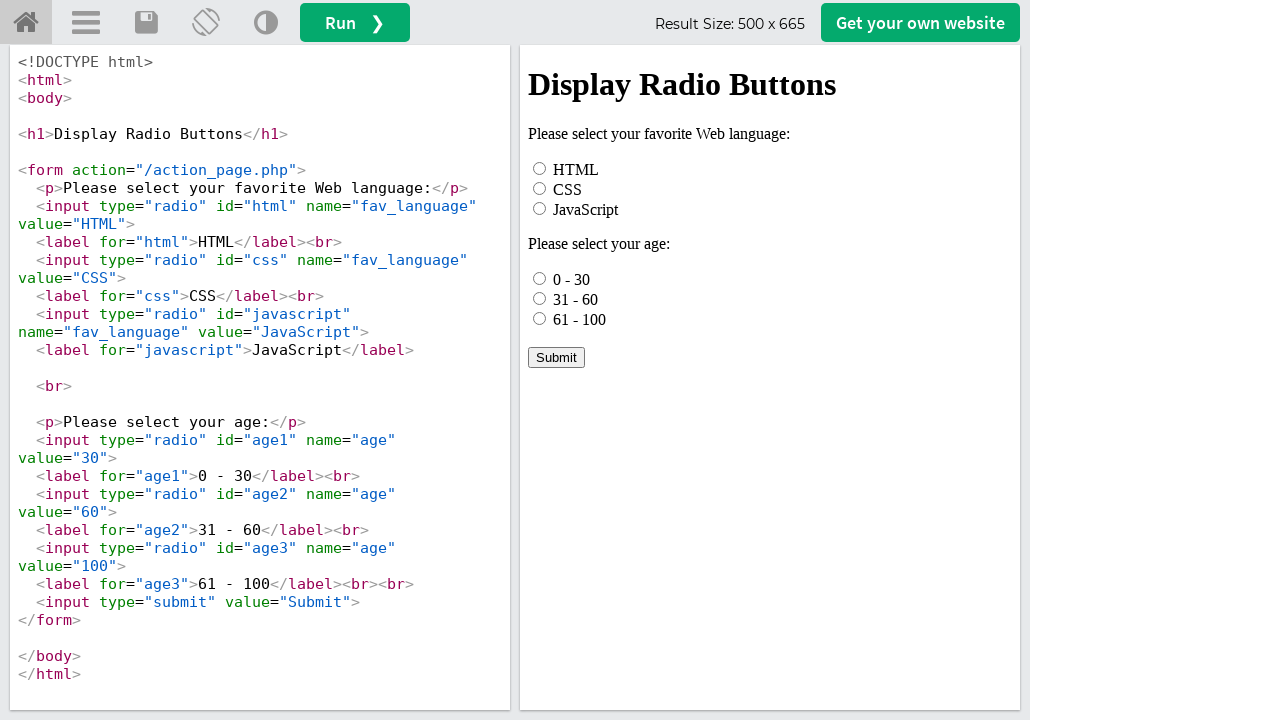

Located iframe with selector #iframeResult
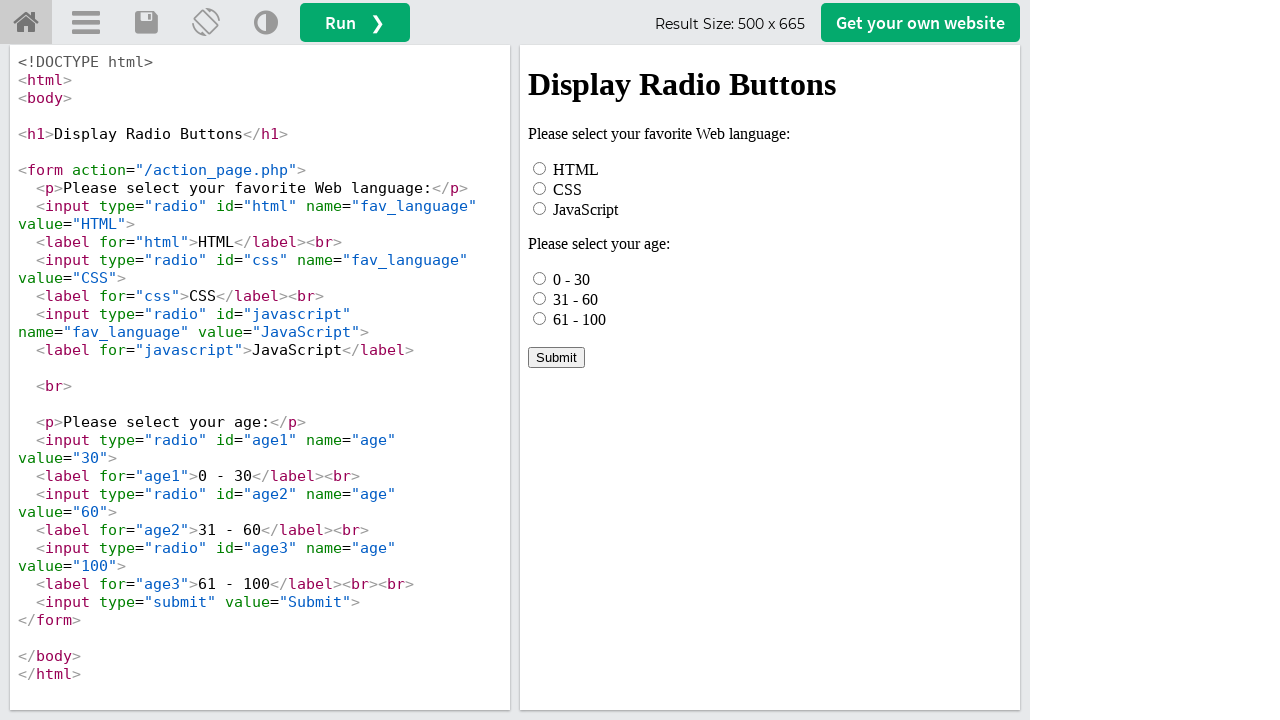

Located radio button with id 'html' inside iframe
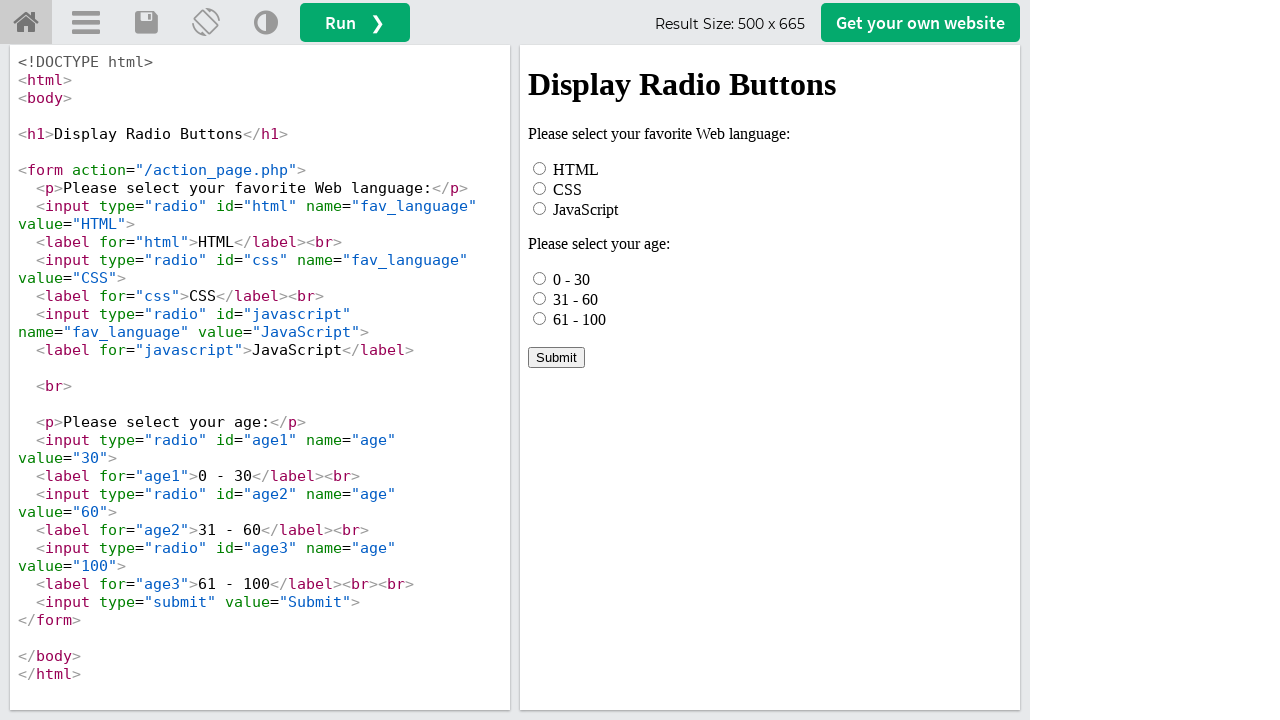

Radio button was not selected, clicked to select it at (540, 168) on #iframeResult >> internal:control=enter-frame >> xpath=//*[@id="html"]
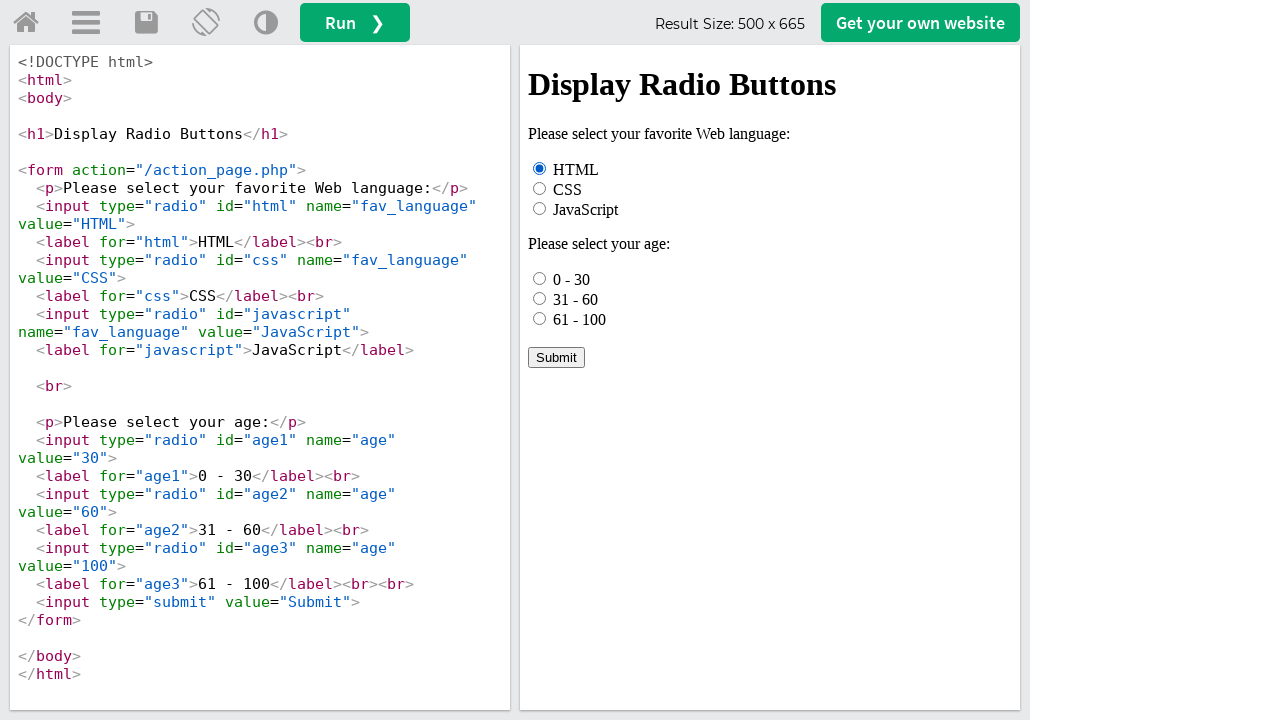

Waited 2 seconds for page to settle
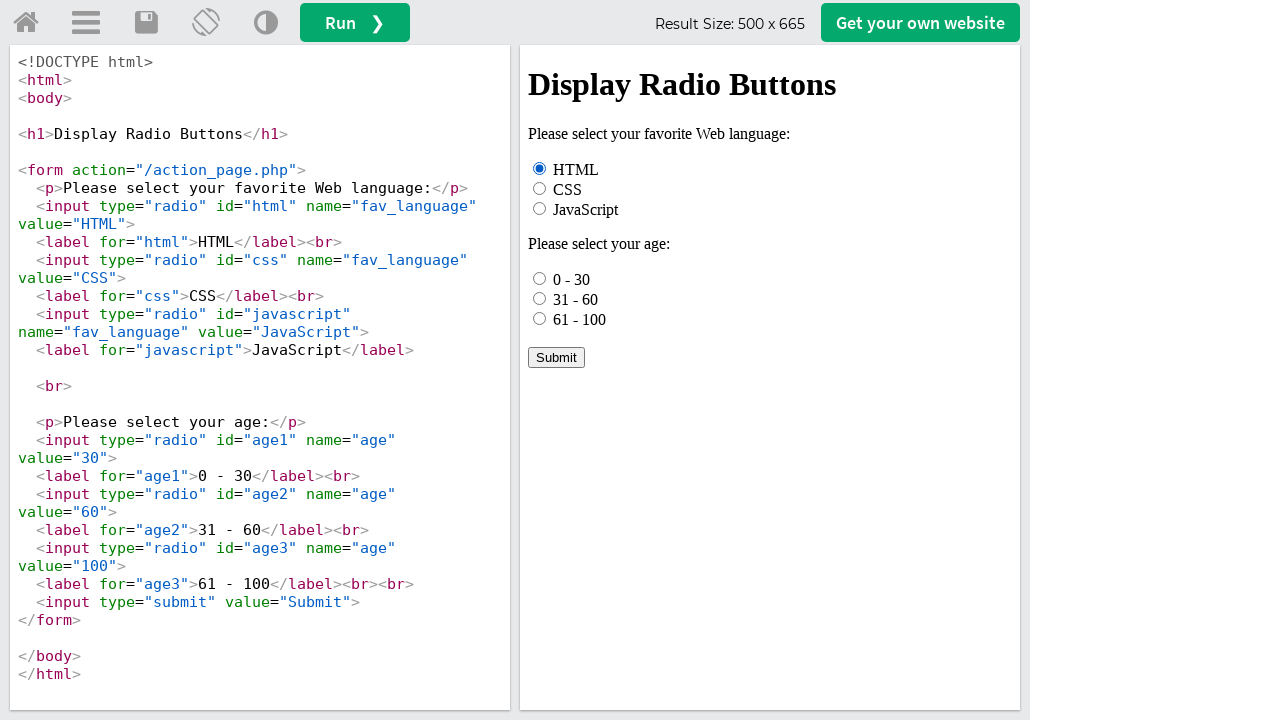

Radio button was selected on second check, no action needed
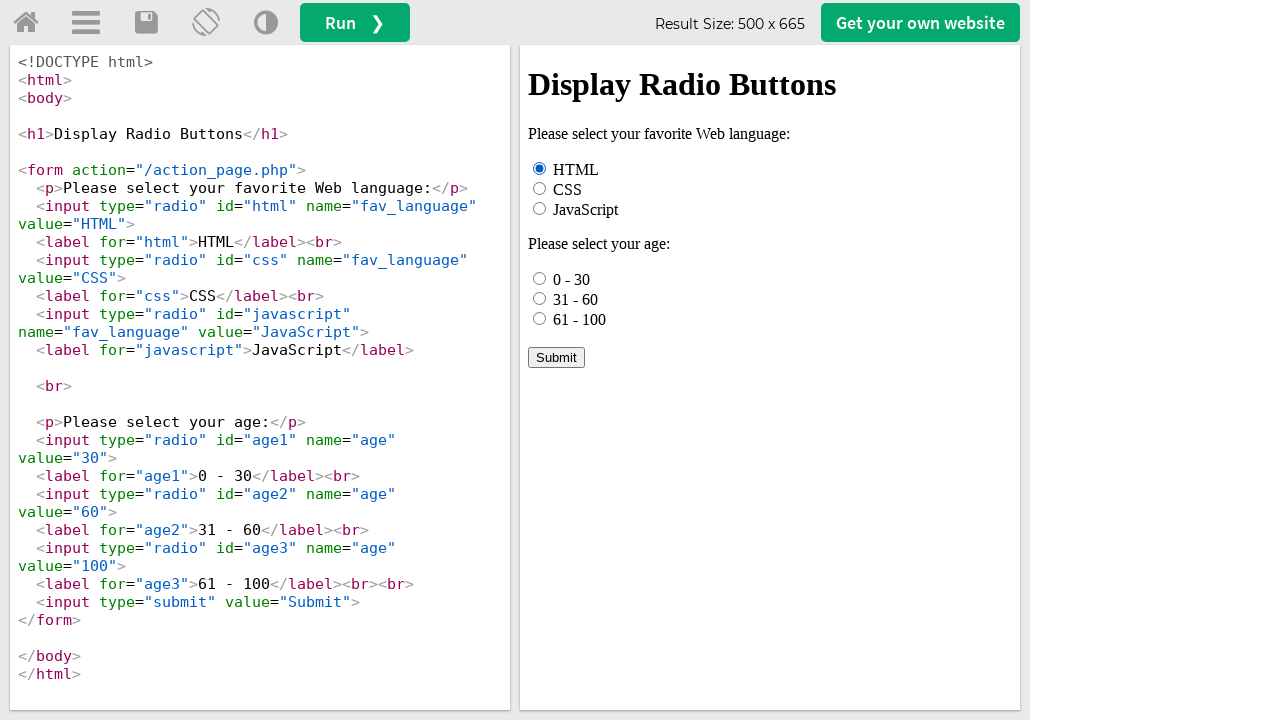

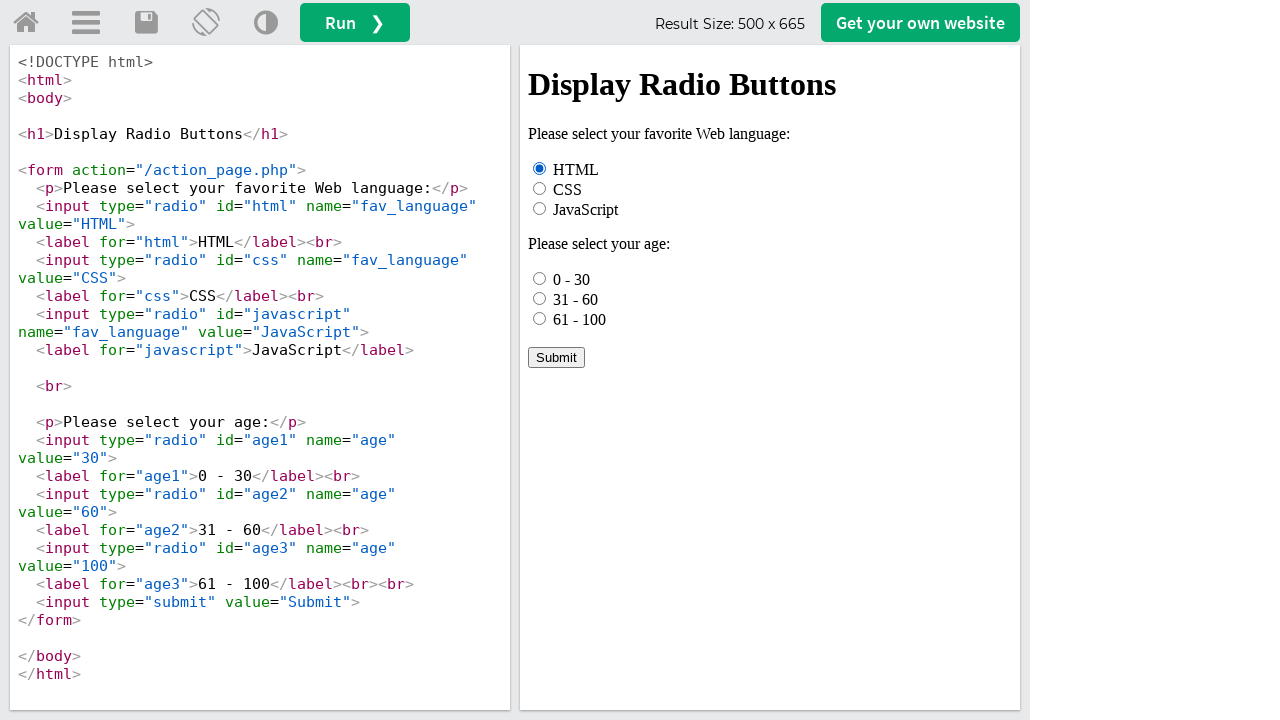